Tests radio button functionality by finding a group of radio buttons, verifying the count is 3, selecting the "Butter" option, and confirming it is selected.

Starting URL: http://echoecho.com/htmlforms10.htm

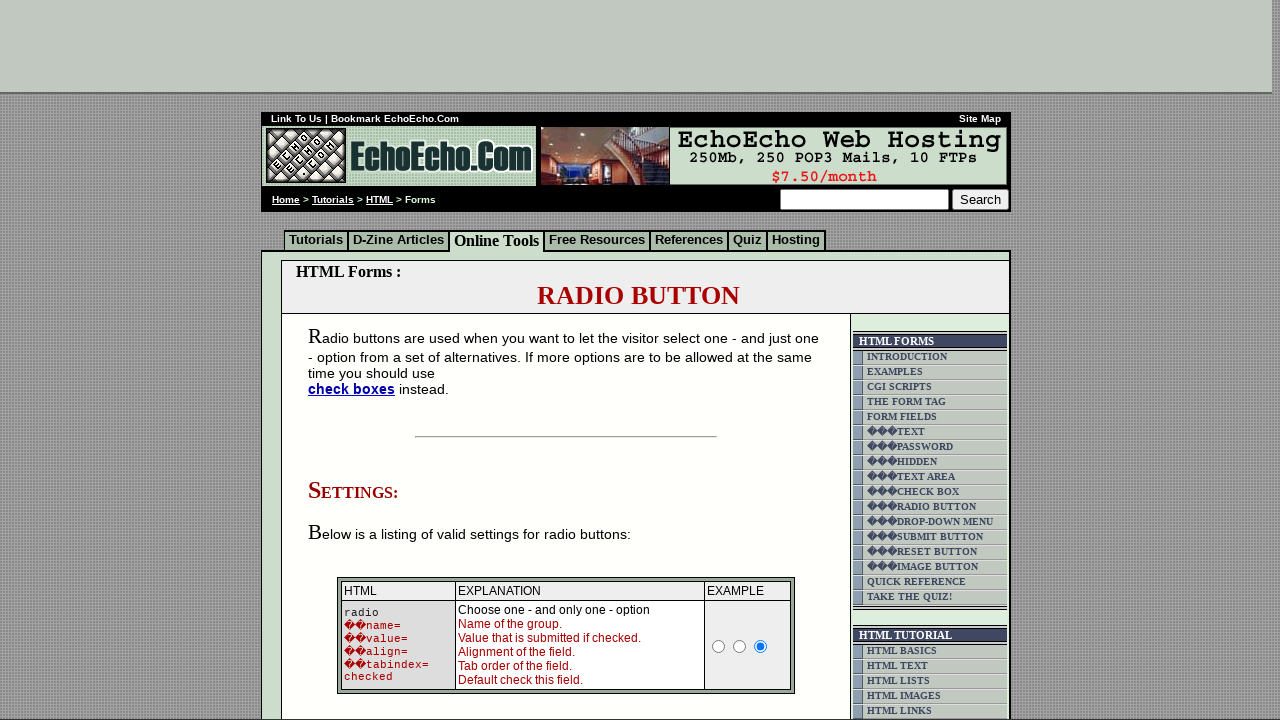

Waited for radio button group to be present
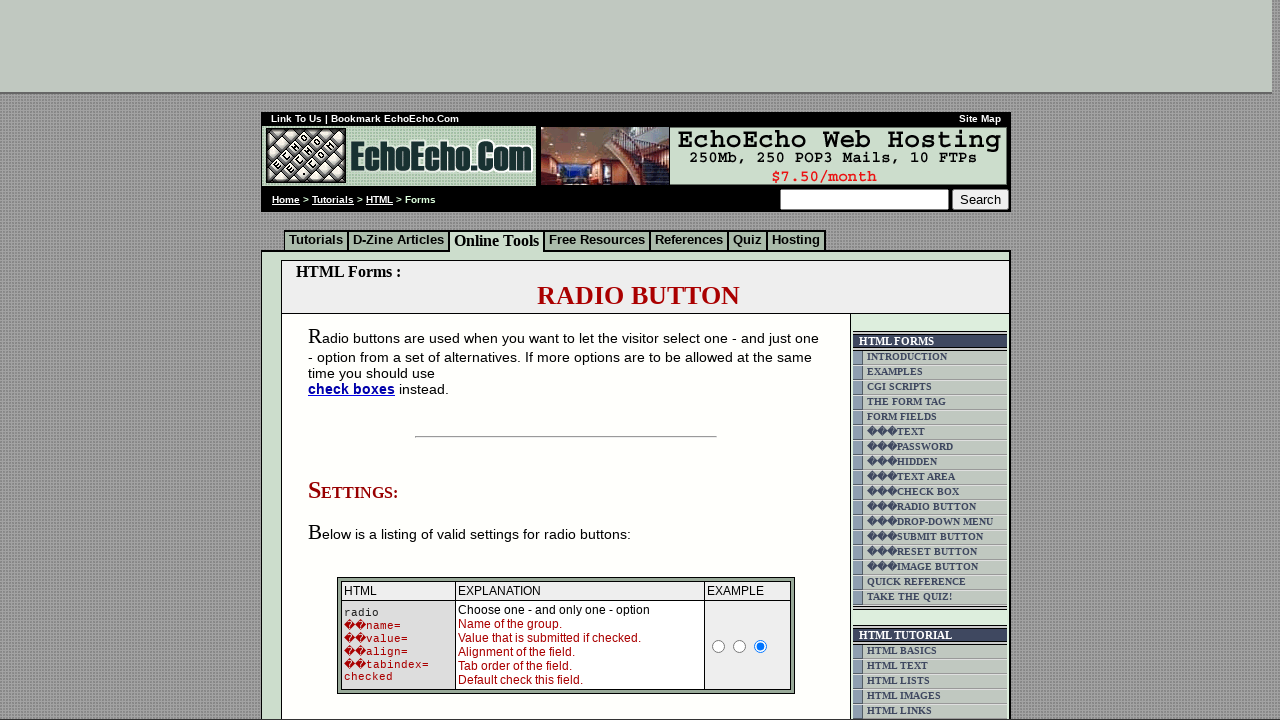

Located all radio buttons in group1
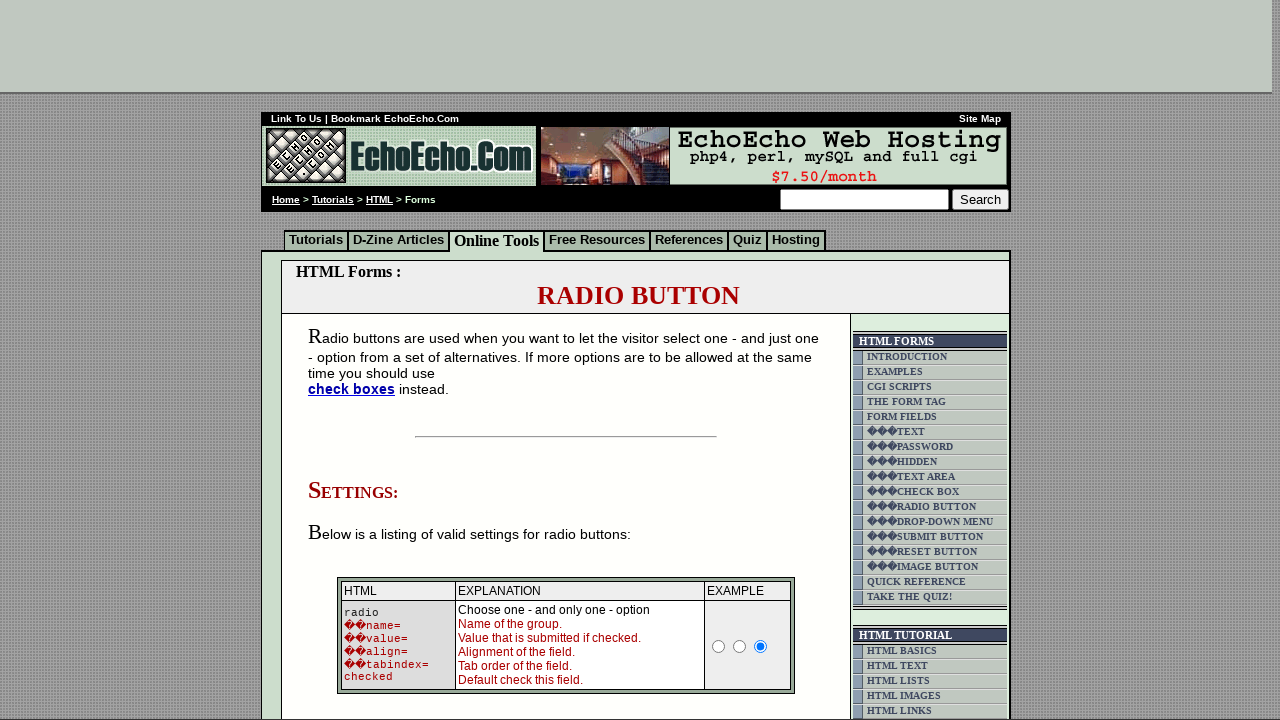

Verified 3 radio buttons found in the group
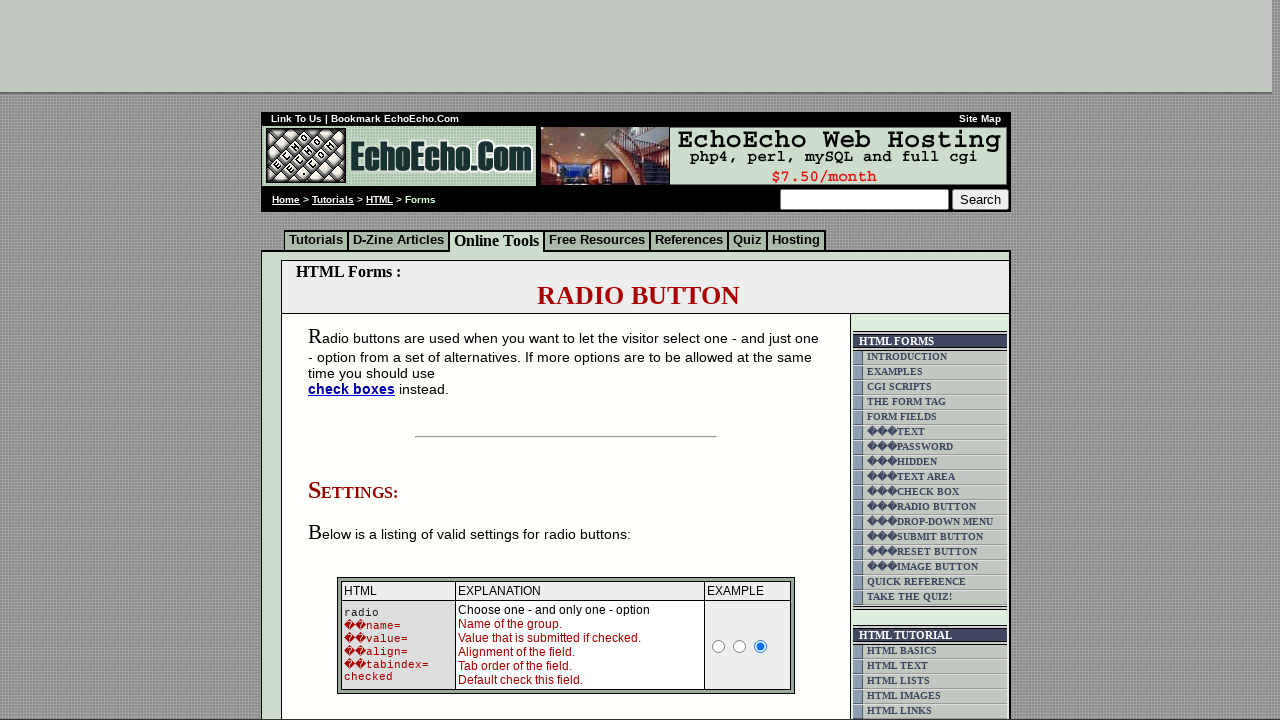

Clicked the 'Butter' radio button at (356, 360) on input[name='group1'][value='Butter']
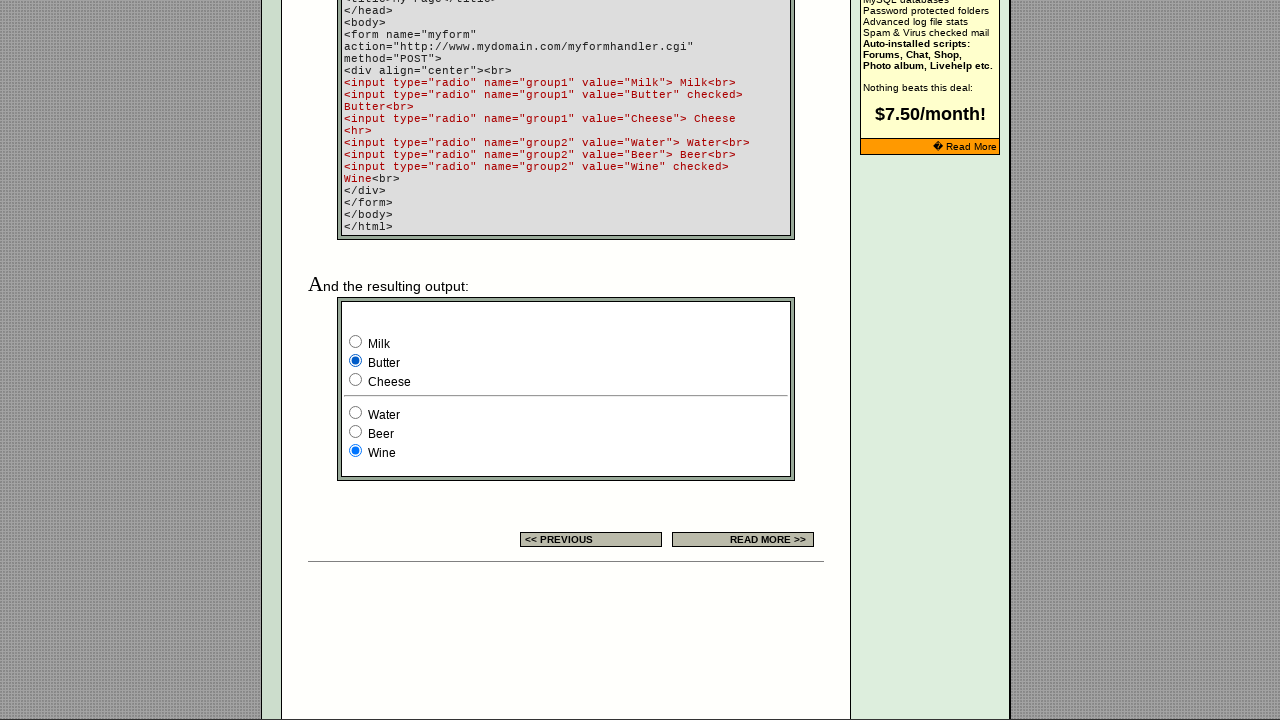

Verified that 'Butter' radio button is selected
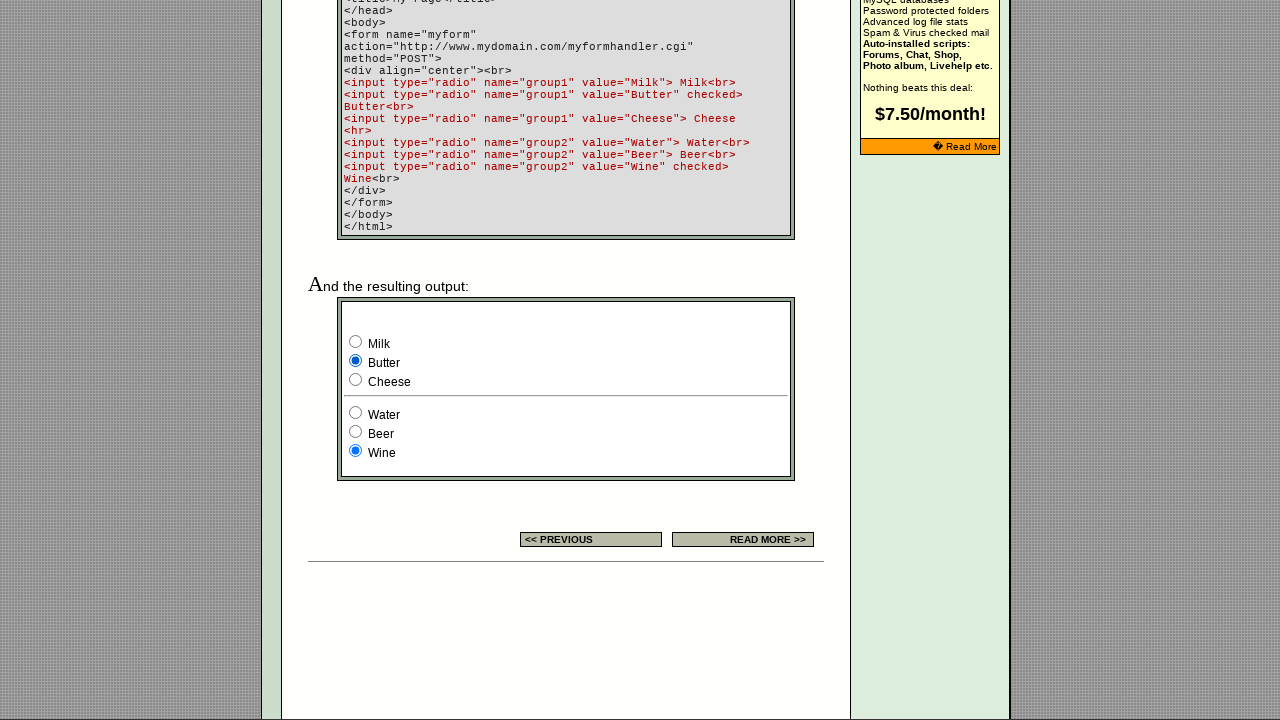

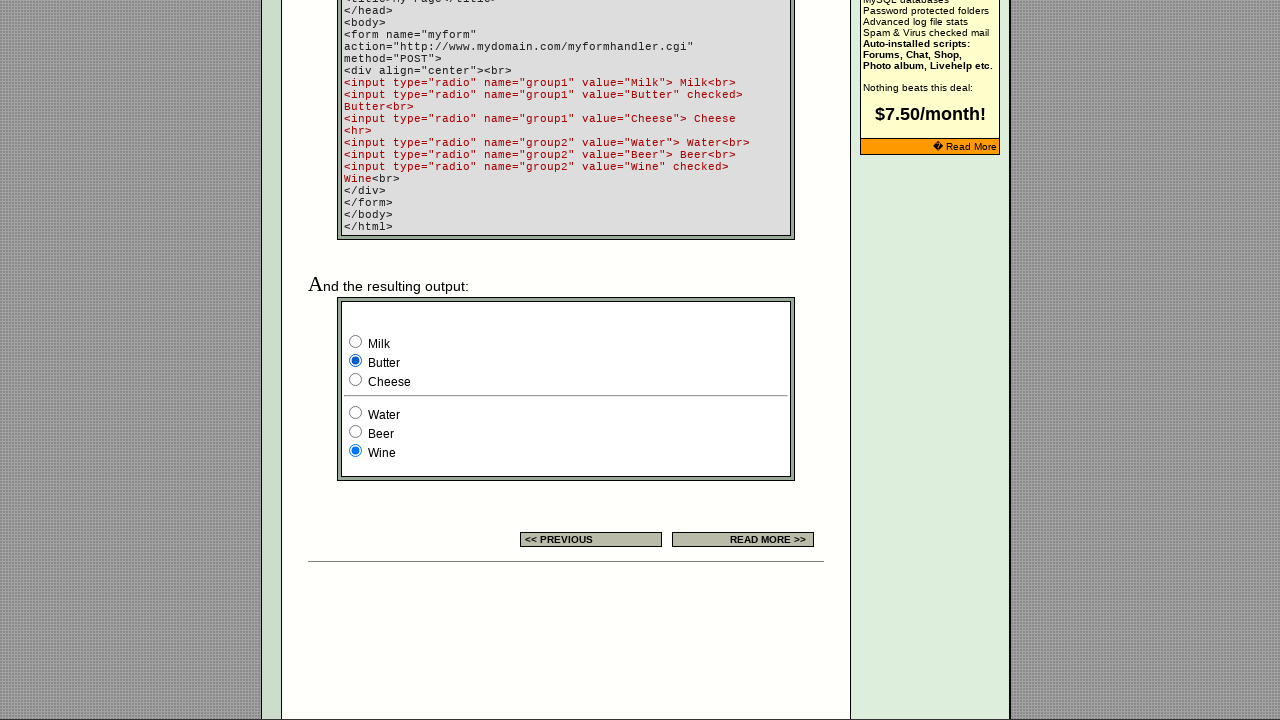